Tests selecting an option from a dropdown using Playwright's built-in select_option method by visible text, then verifies the selection was successful.

Starting URL: https://the-internet.herokuapp.com/dropdown

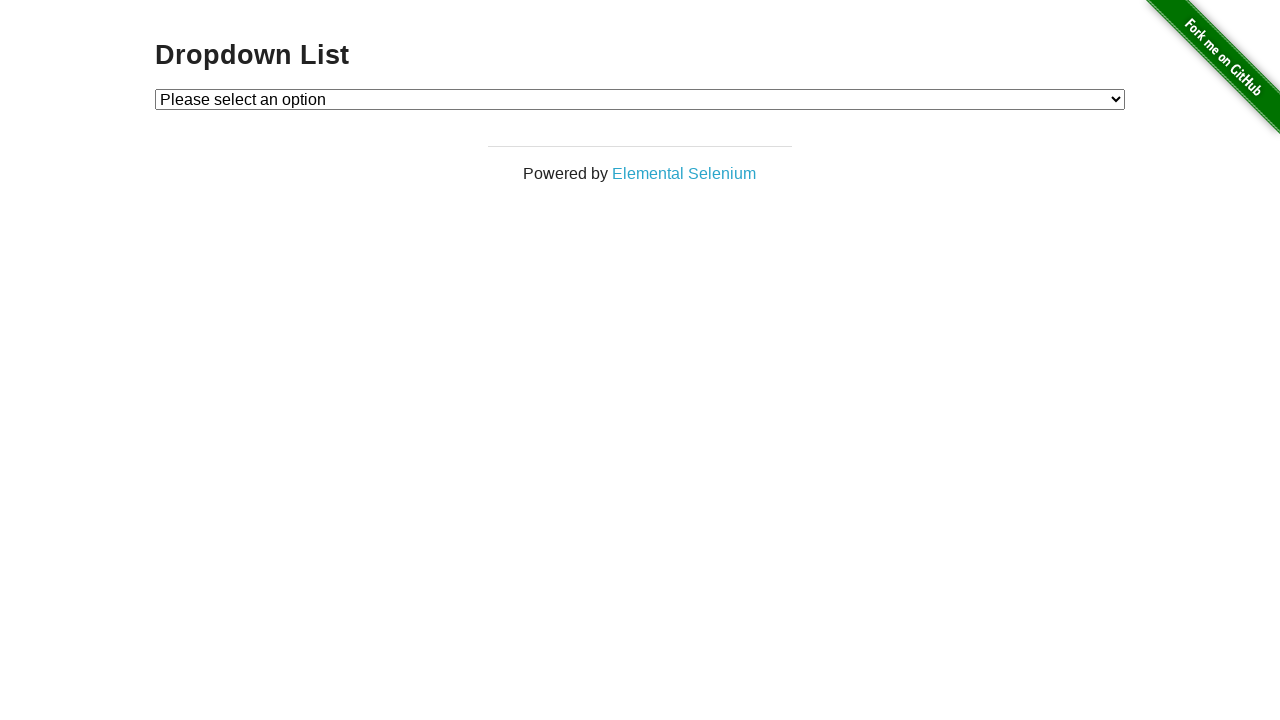

Waited for dropdown element to be available
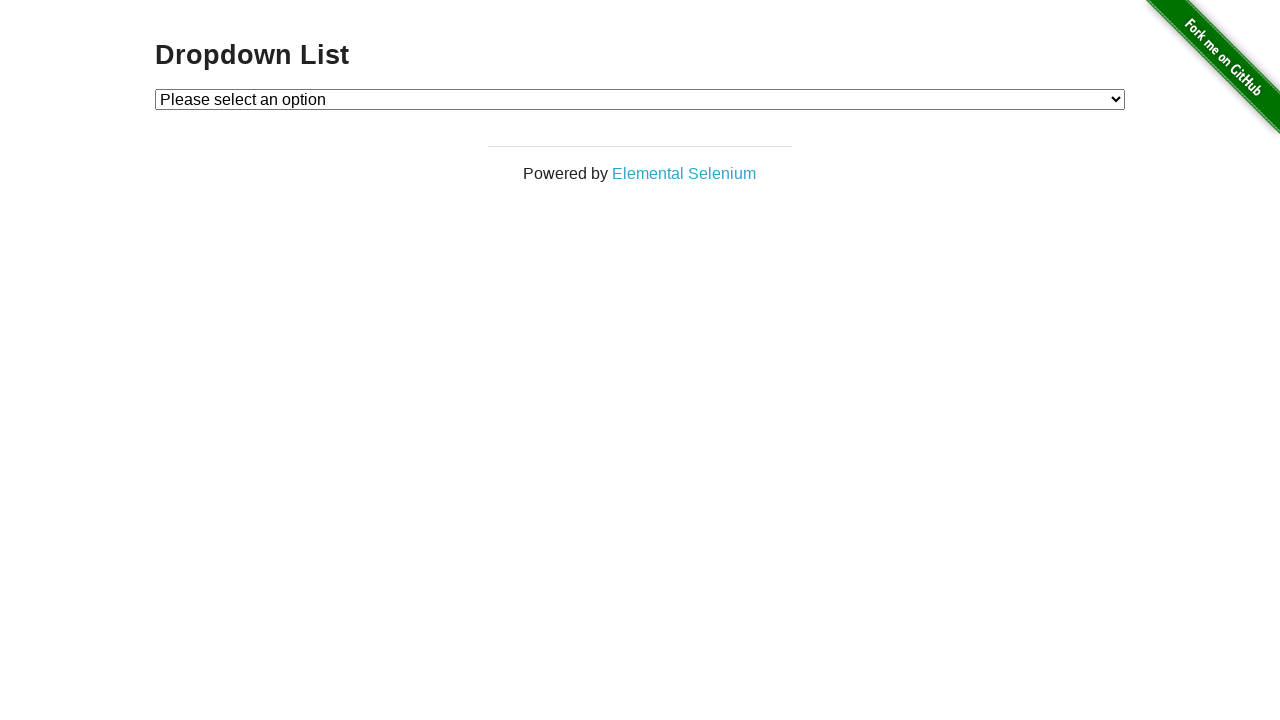

Selected 'Option 1' from dropdown by visible text on #dropdown
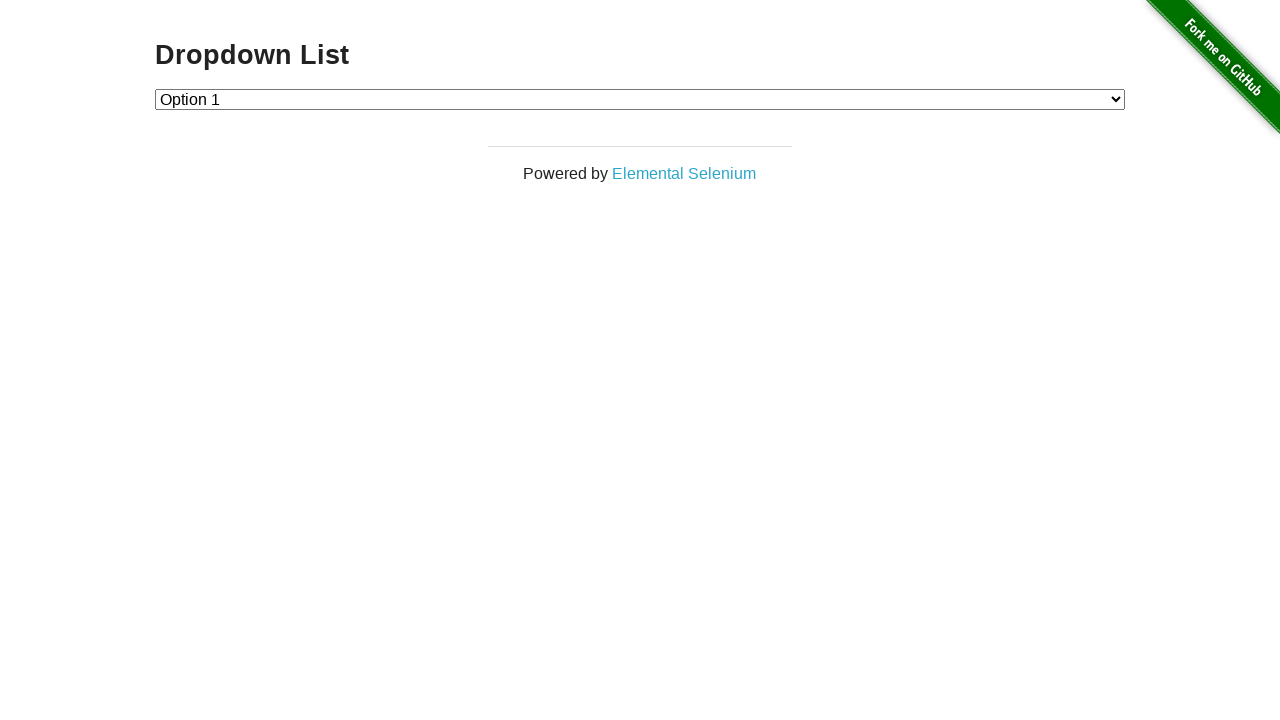

Retrieved selected option text from dropdown
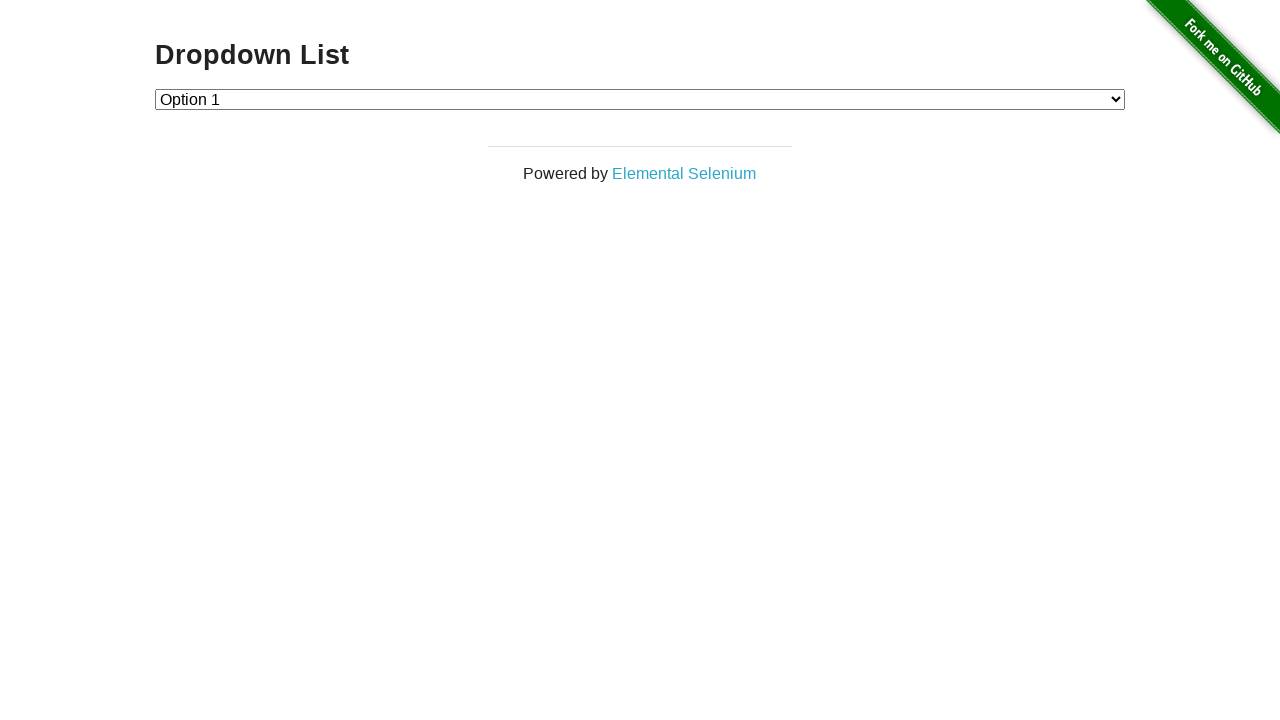

Verified that 'Option 1' is selected in dropdown
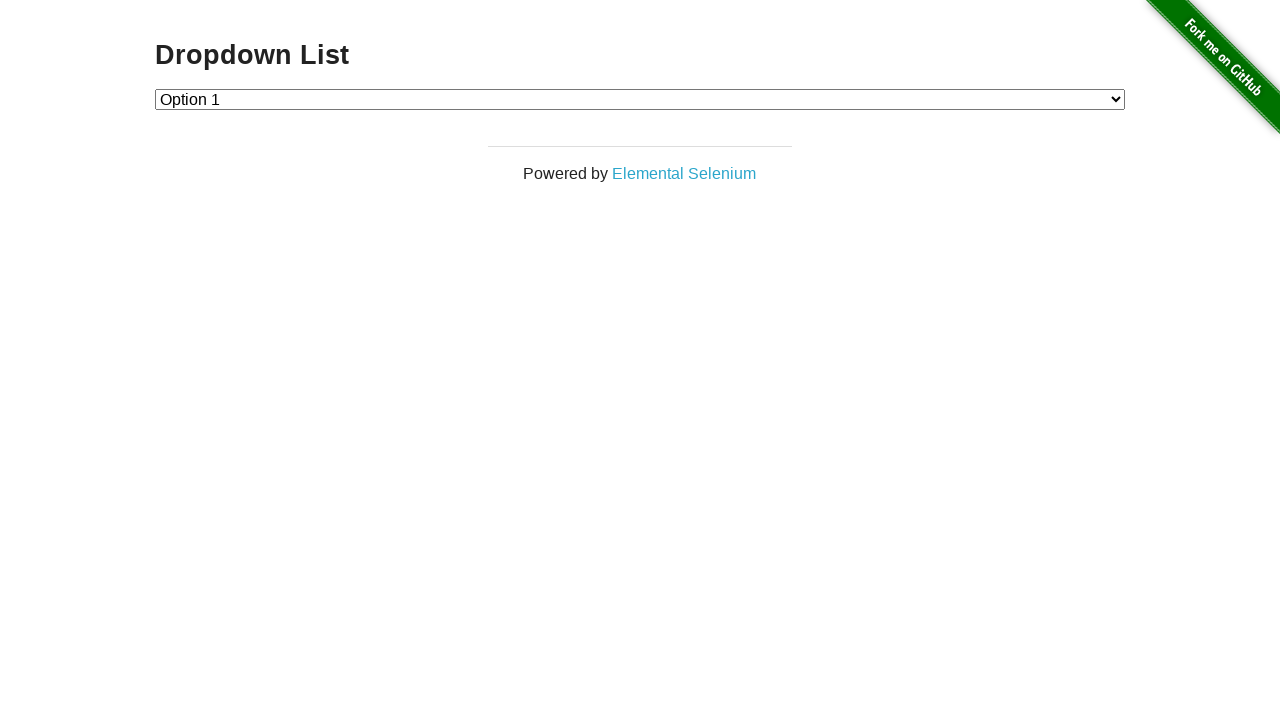

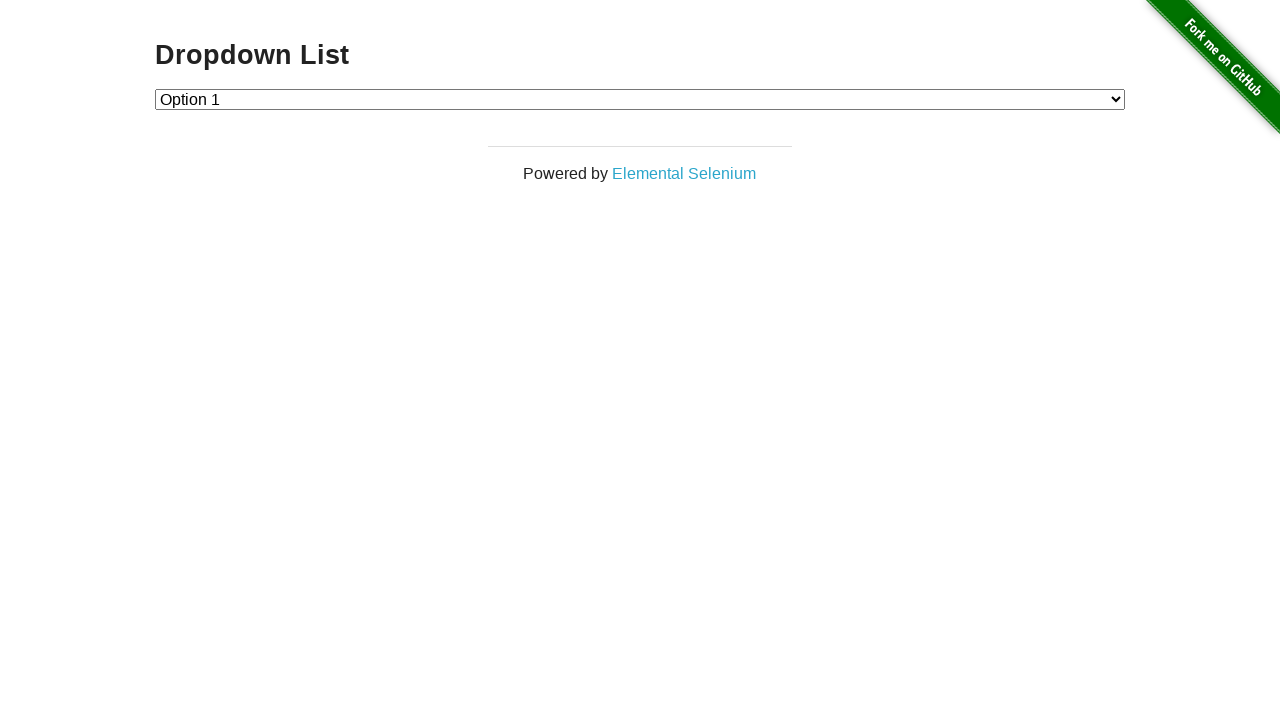